Tests adding a new person to the employee list by filling out all form fields (name, surname, job, date of birth, language checkbox, gender, and status) and submitting the form.

Starting URL: https://kristinek.github.io/site/tasks/list_of_people

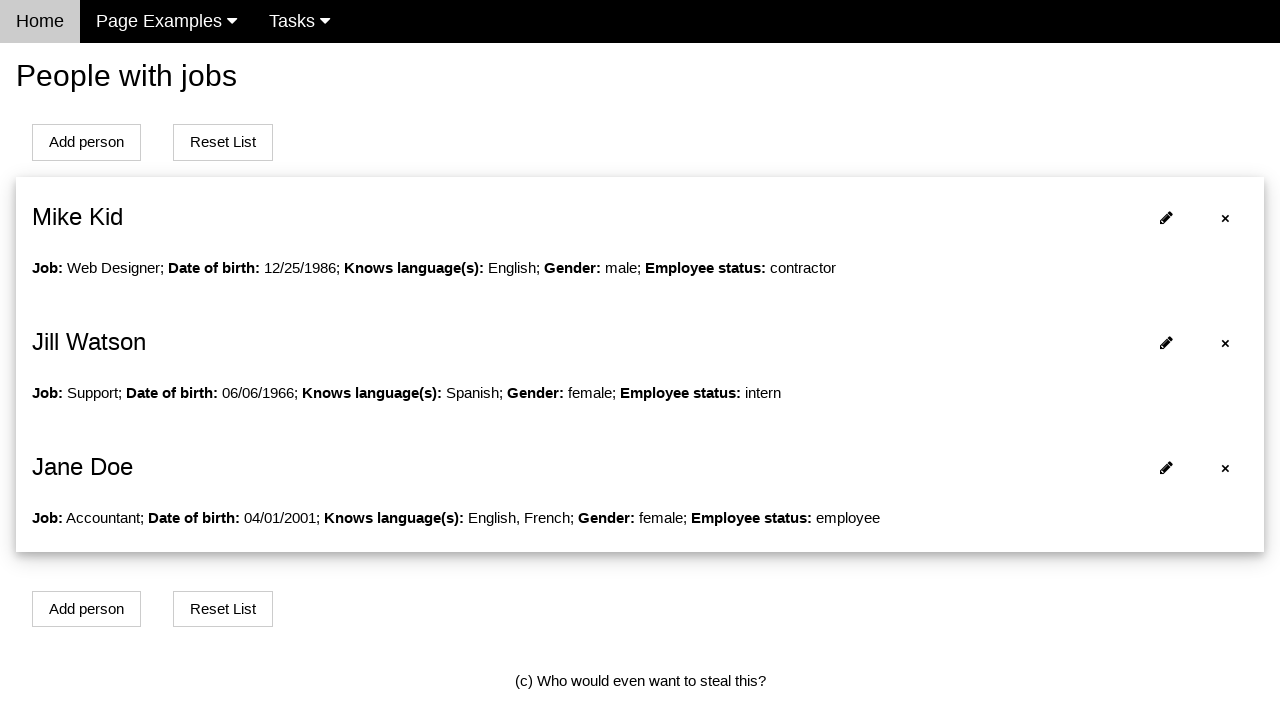

Clicked 'Add person' button to open form modal at (86, 142) on xpath=//button[@onclick='openModalForAddPerson()']
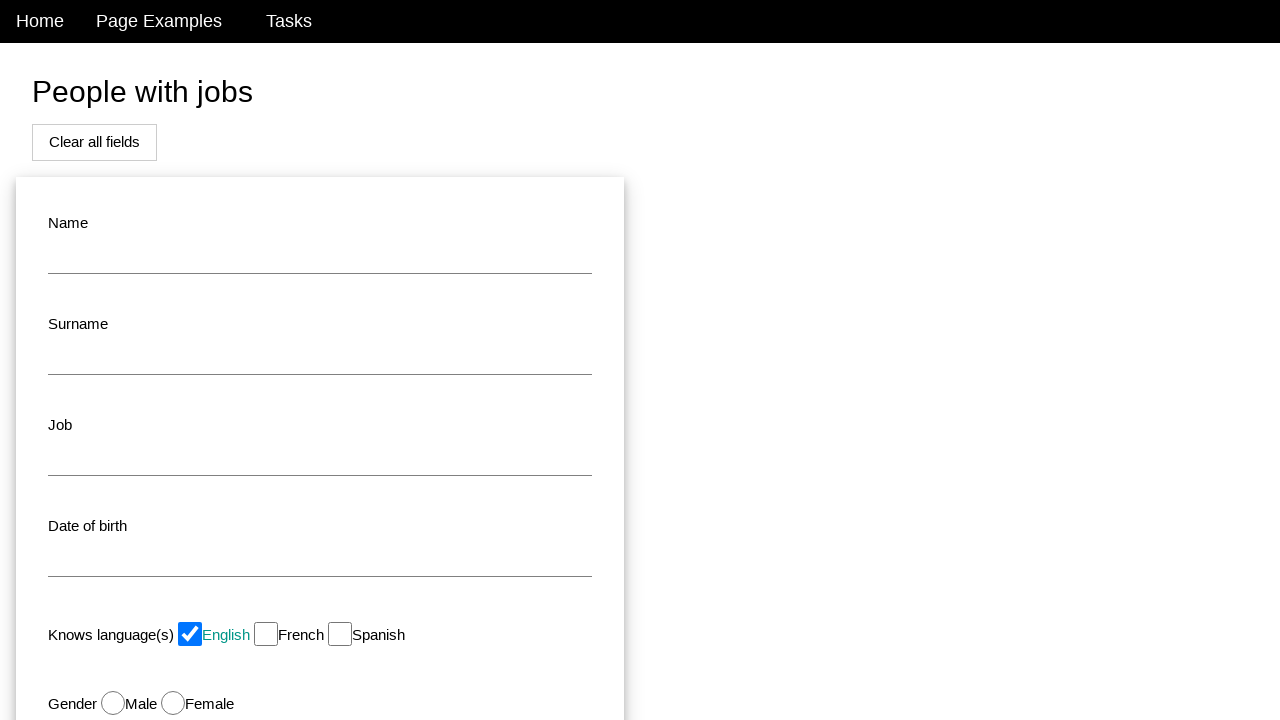

Filled name field with 'John' on #name
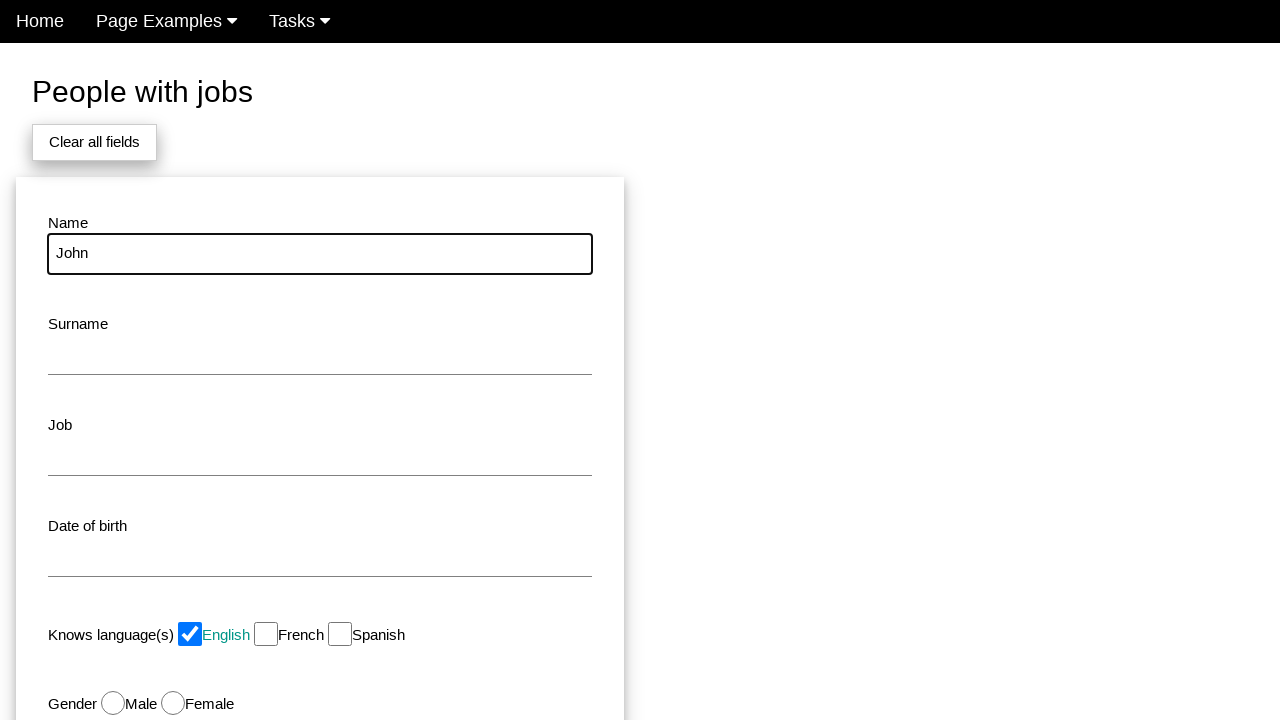

Filled surname field with 'Smith' on #surname
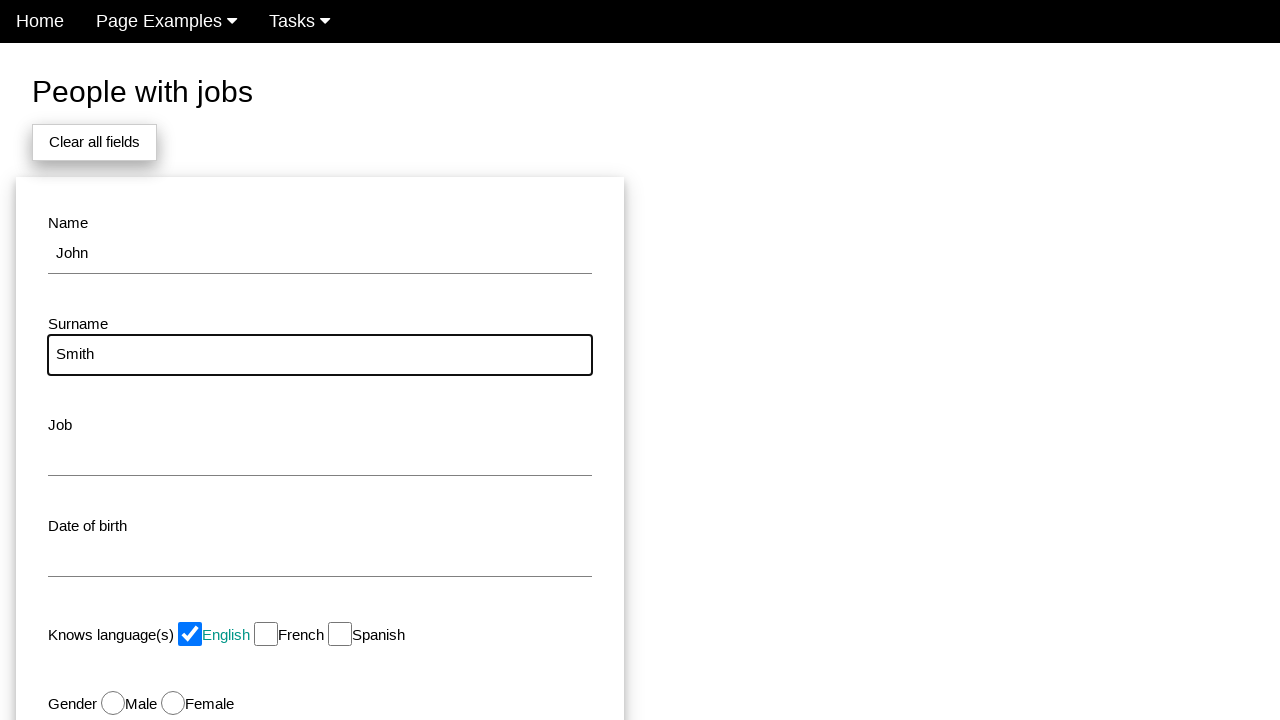

Filled job field with 'Developer' on #job
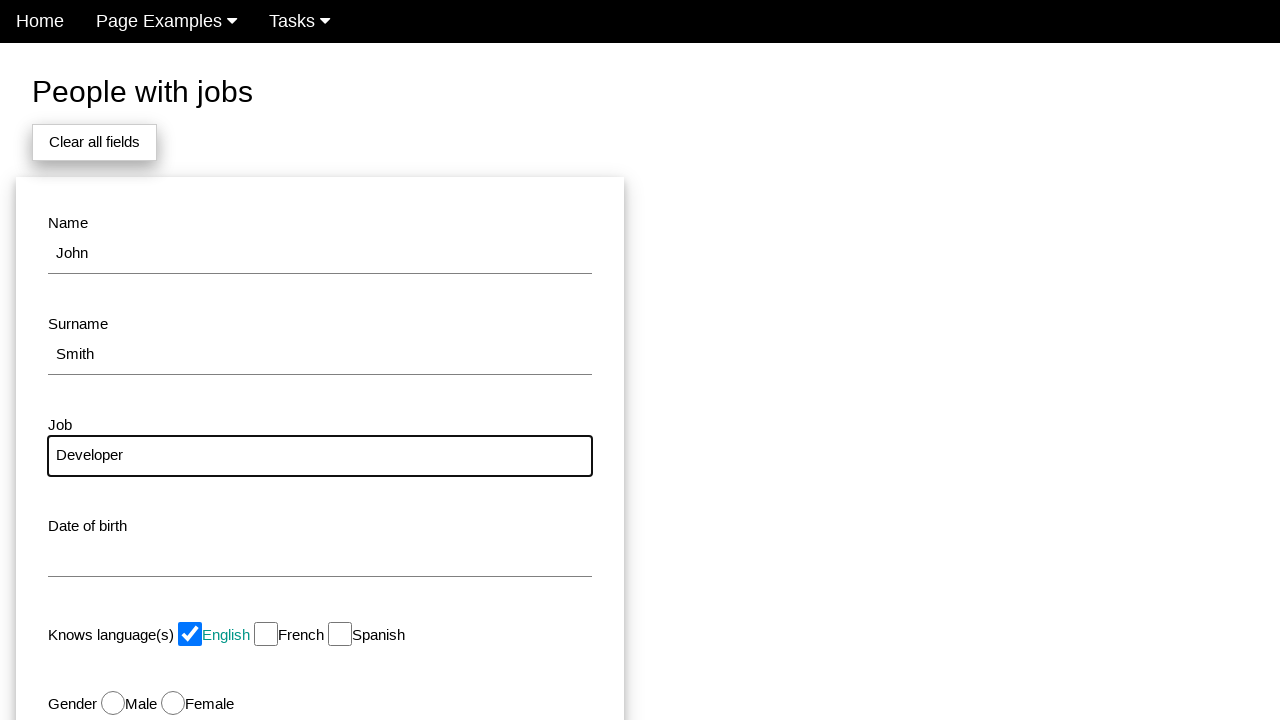

Filled date of birth field with '1990-05-15' on #dob
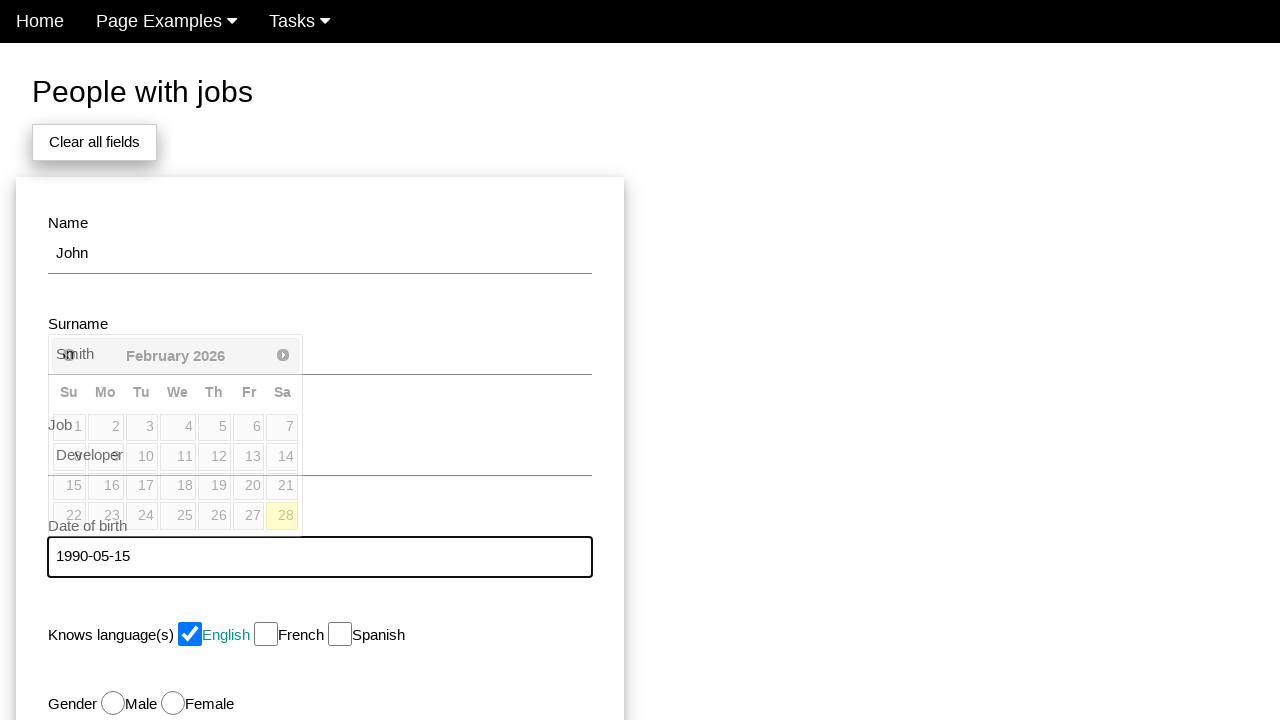

Pressed Tab key to move focus away from date field
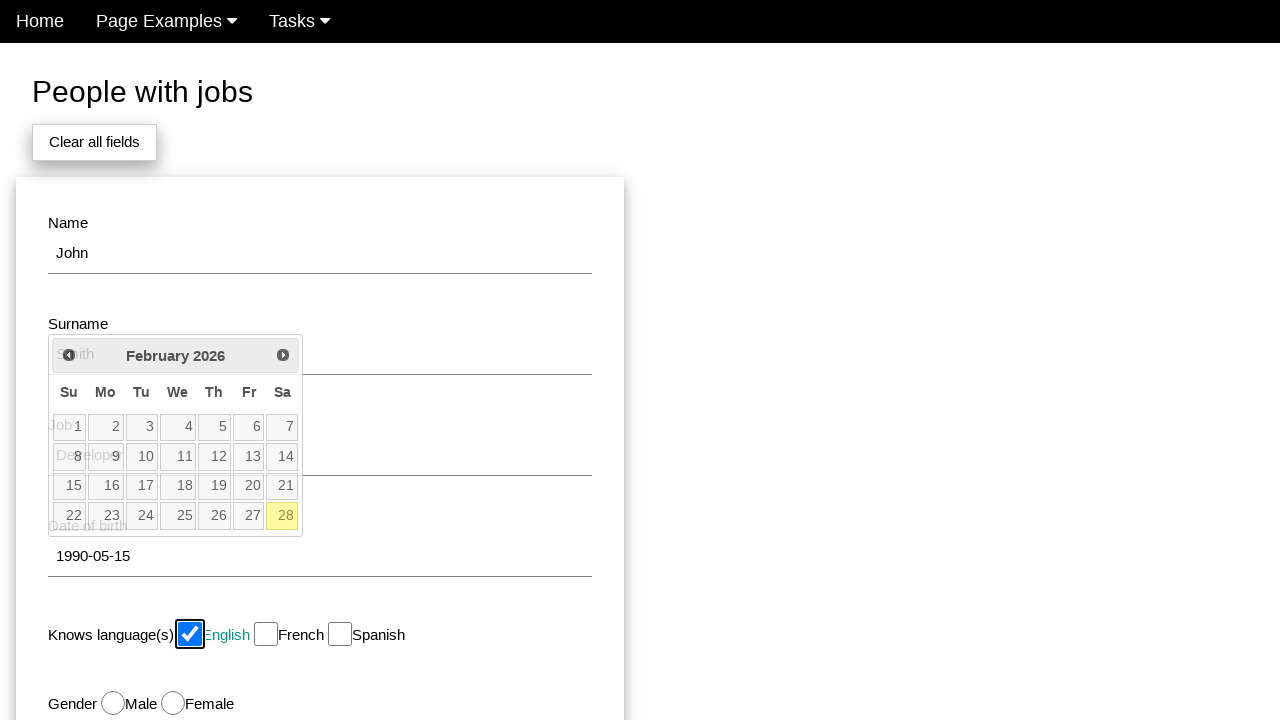

Selected male gender radio button at (113, 703) on #male
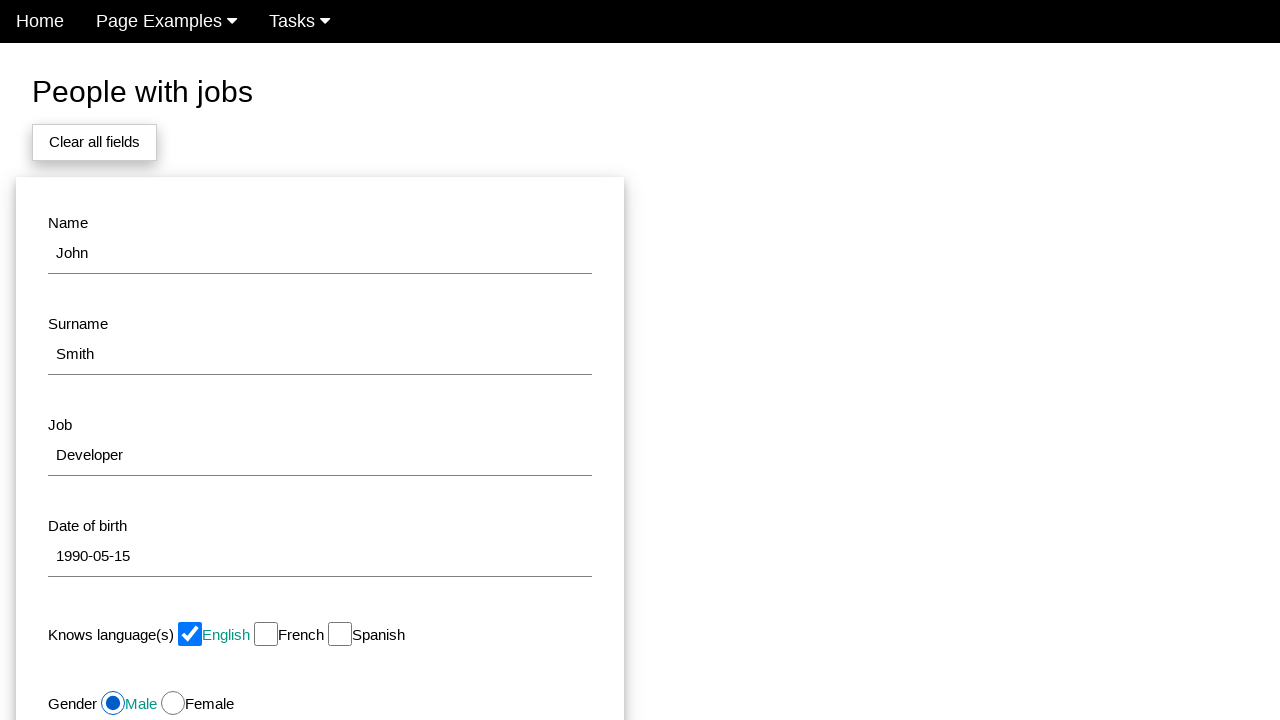

Selected 'Employee' from status dropdown on #status
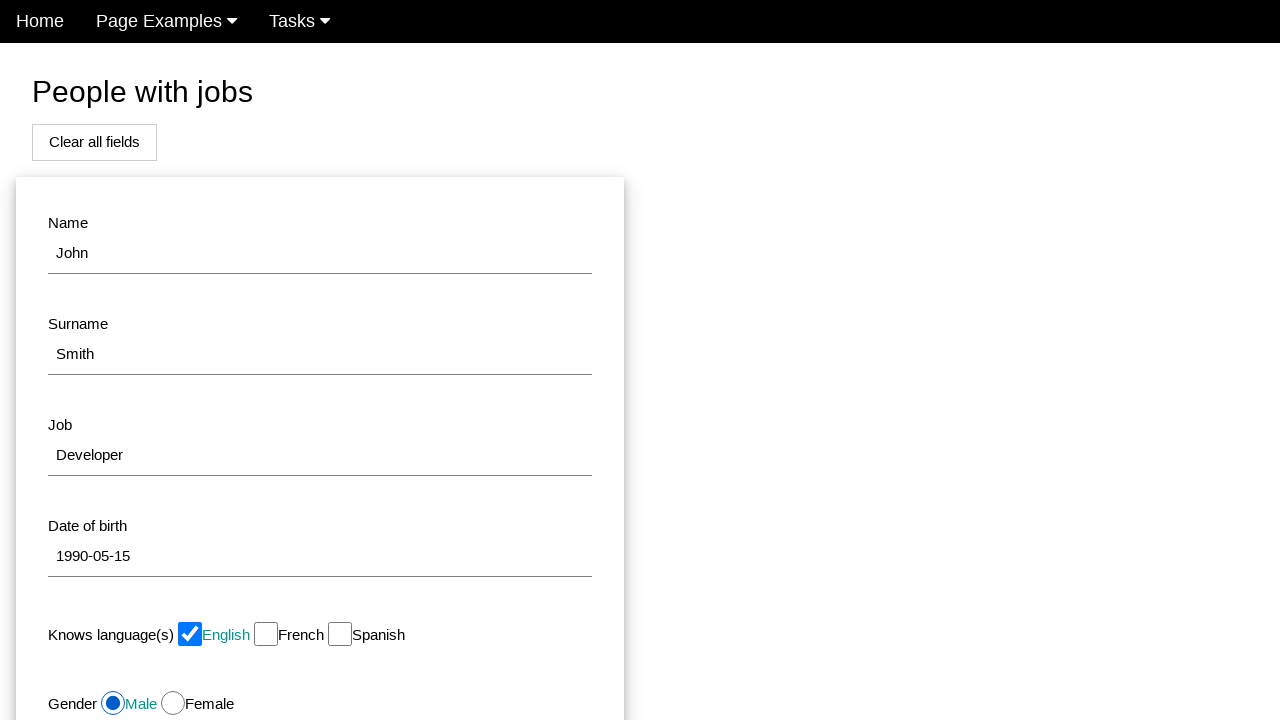

Clicked 'Add' button to submit form and add person to employee list at (178, 510) on xpath=//button[@onclick='addPersonToList()']
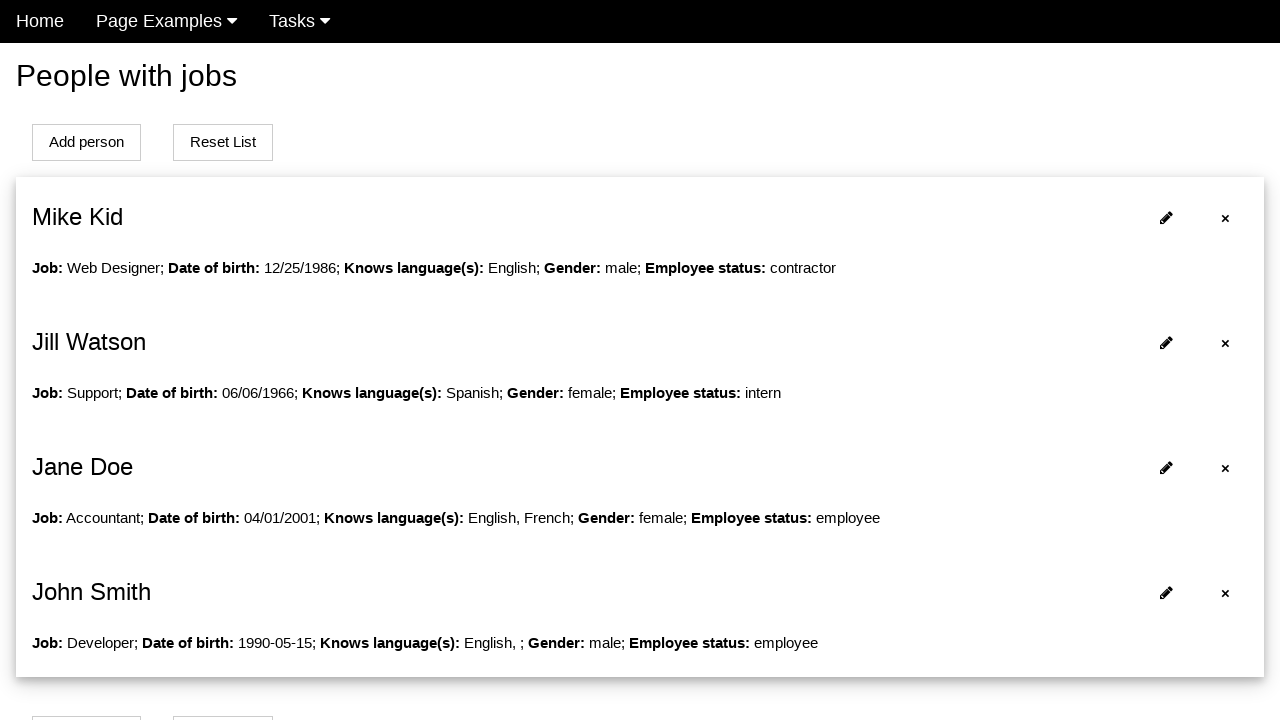

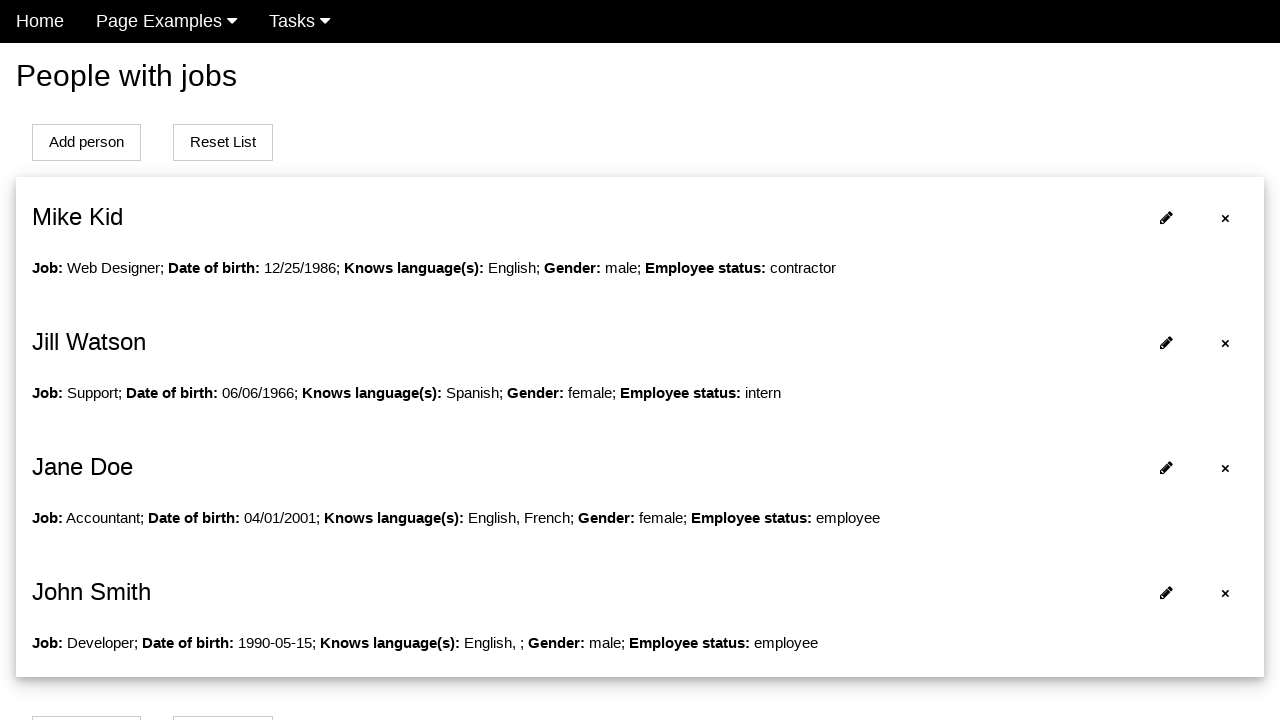